Tests React Semantic UI searchable dropdown by typing search text and pressing Tab to select 'Aland Islands' and 'Bangladesh'

Starting URL: https://react.semantic-ui.com/maximize/dropdown-example-search-selection/

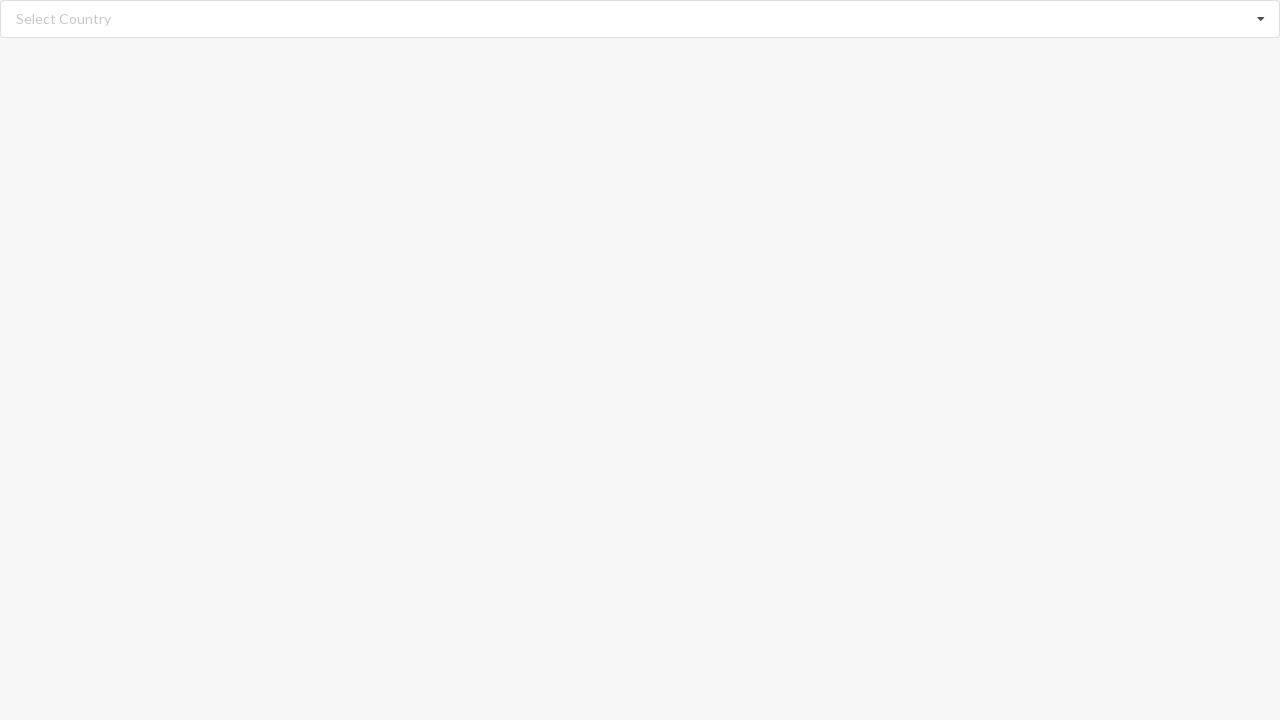

Filled search input with 'Aland Islands' on //input[@class='search']
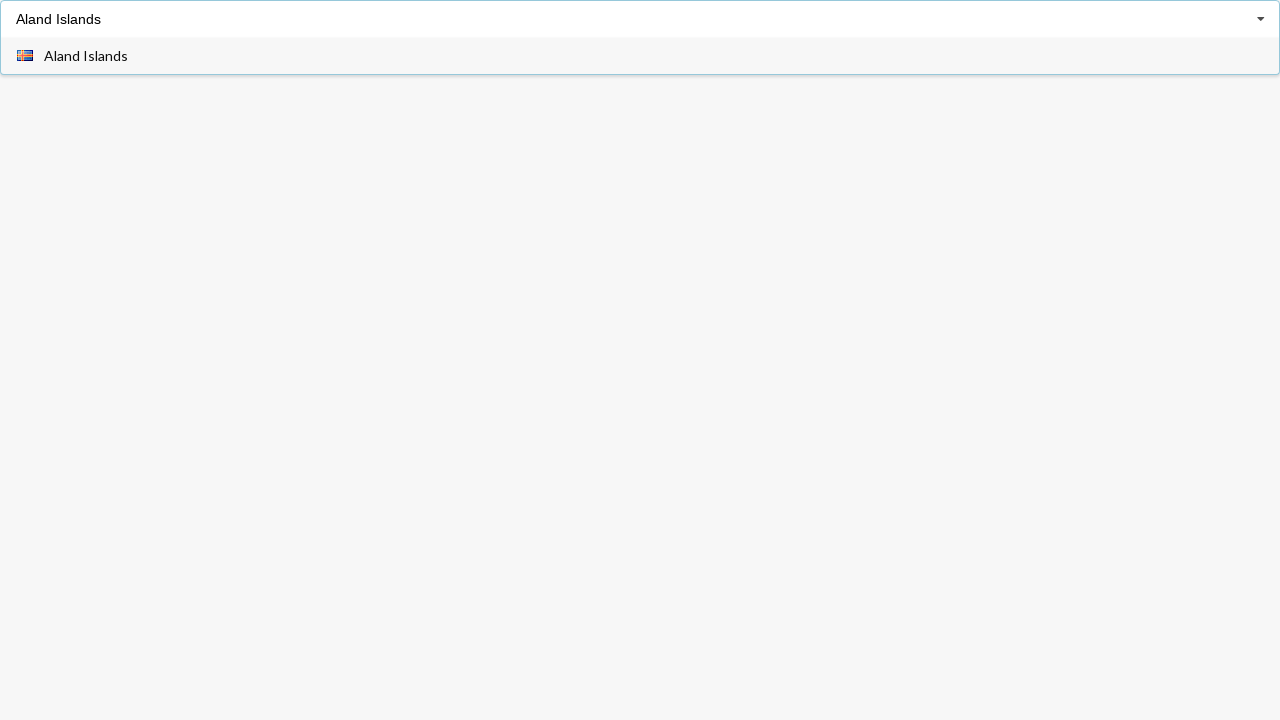

Waited 1000ms for dropdown to display options
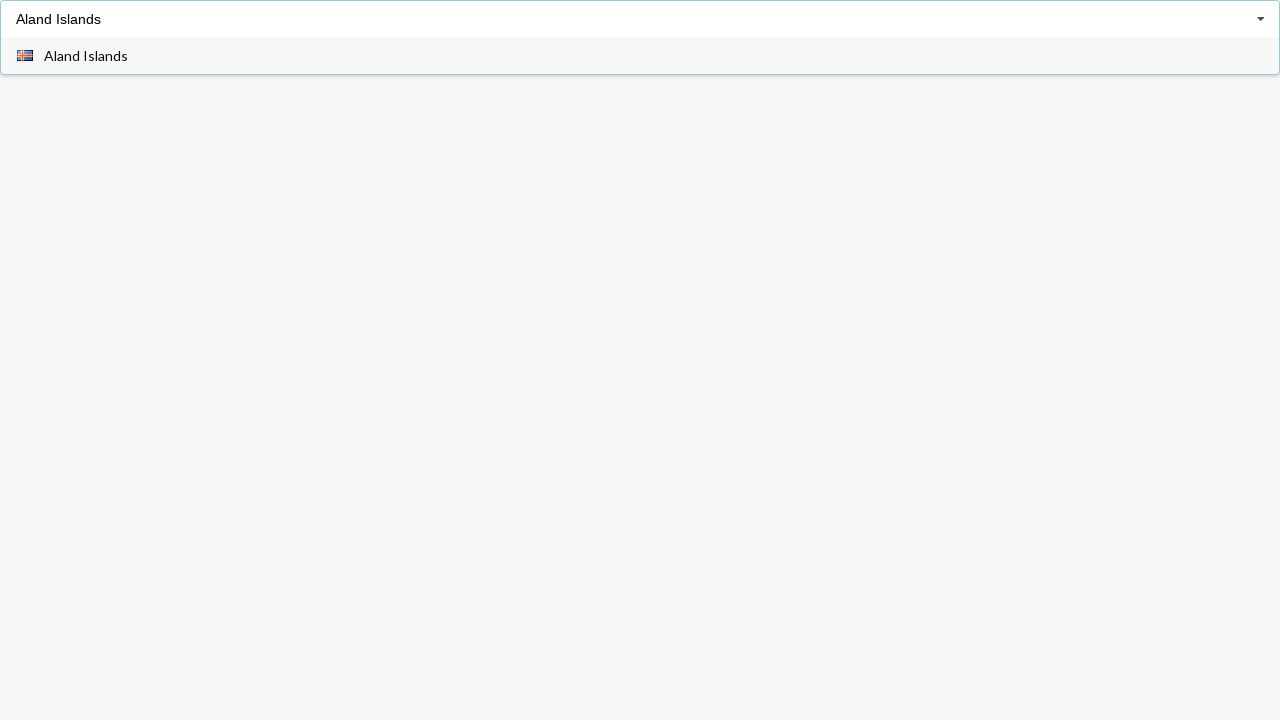

Pressed Tab key to select 'Aland Islands' from dropdown on //input[@class='search']
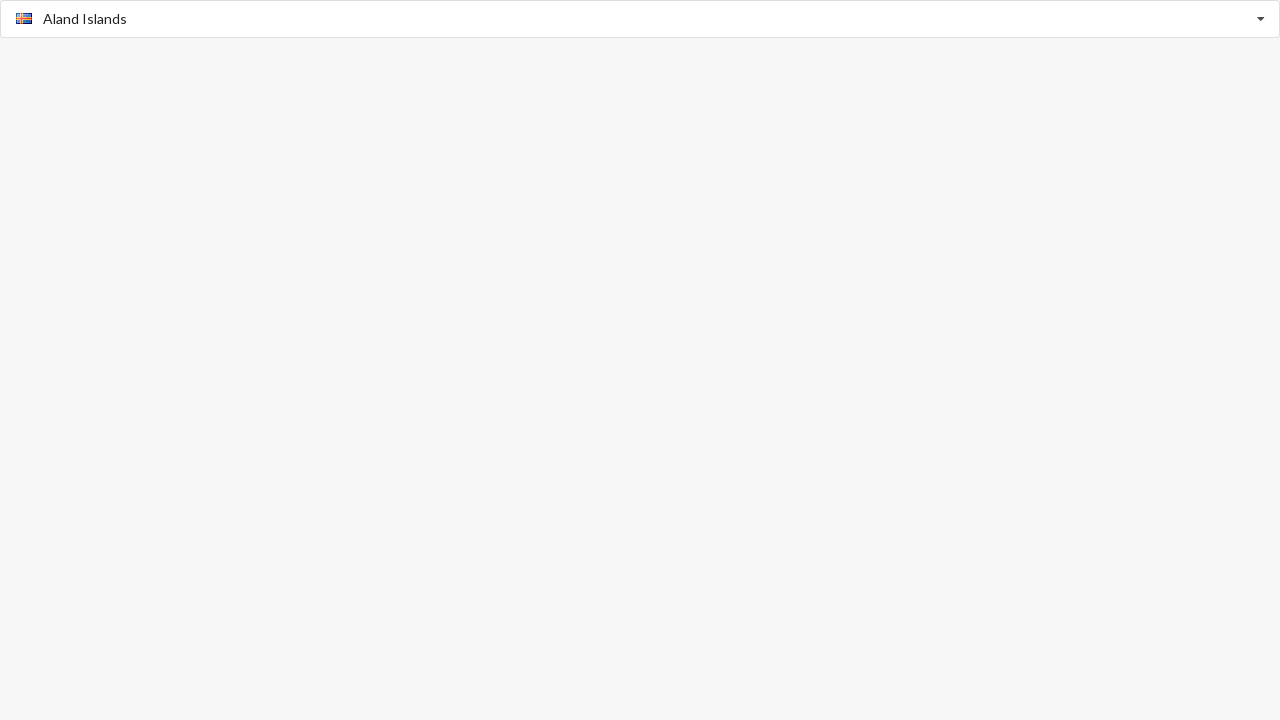

Verified 'Aland Islands' is visible in selected items
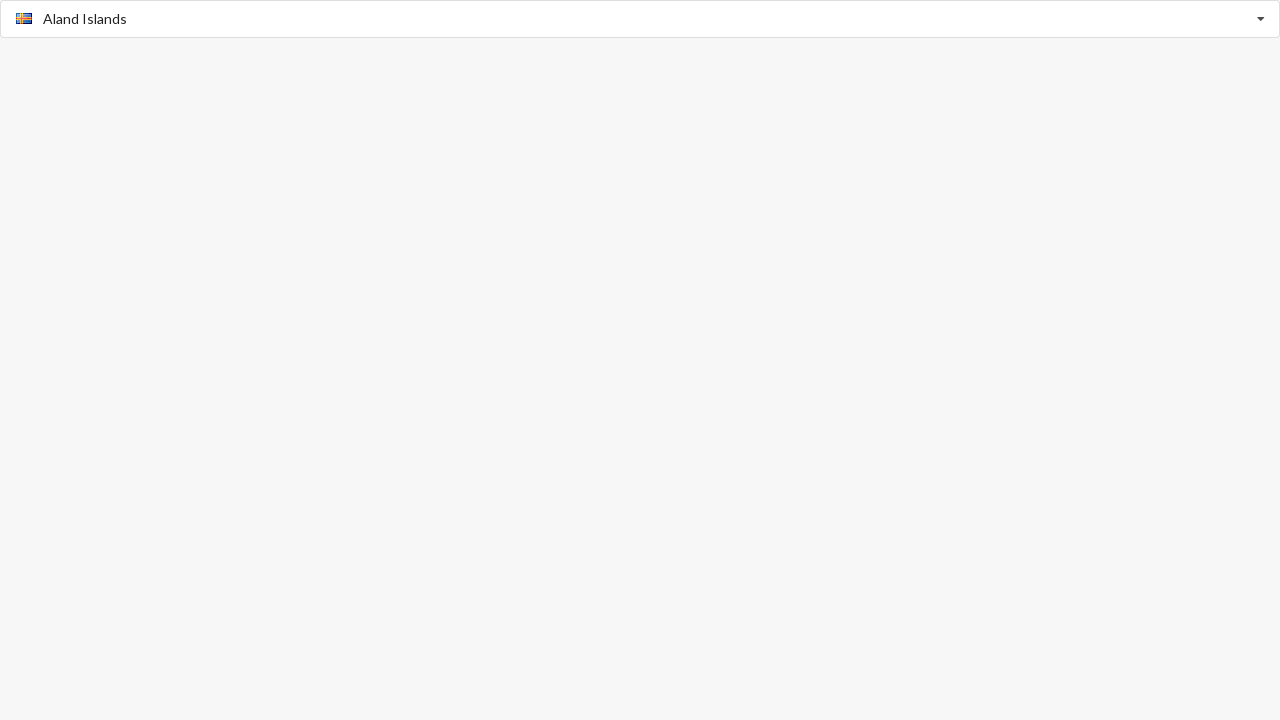

Filled search input with 'Bangladesh' on //input[@class='search']
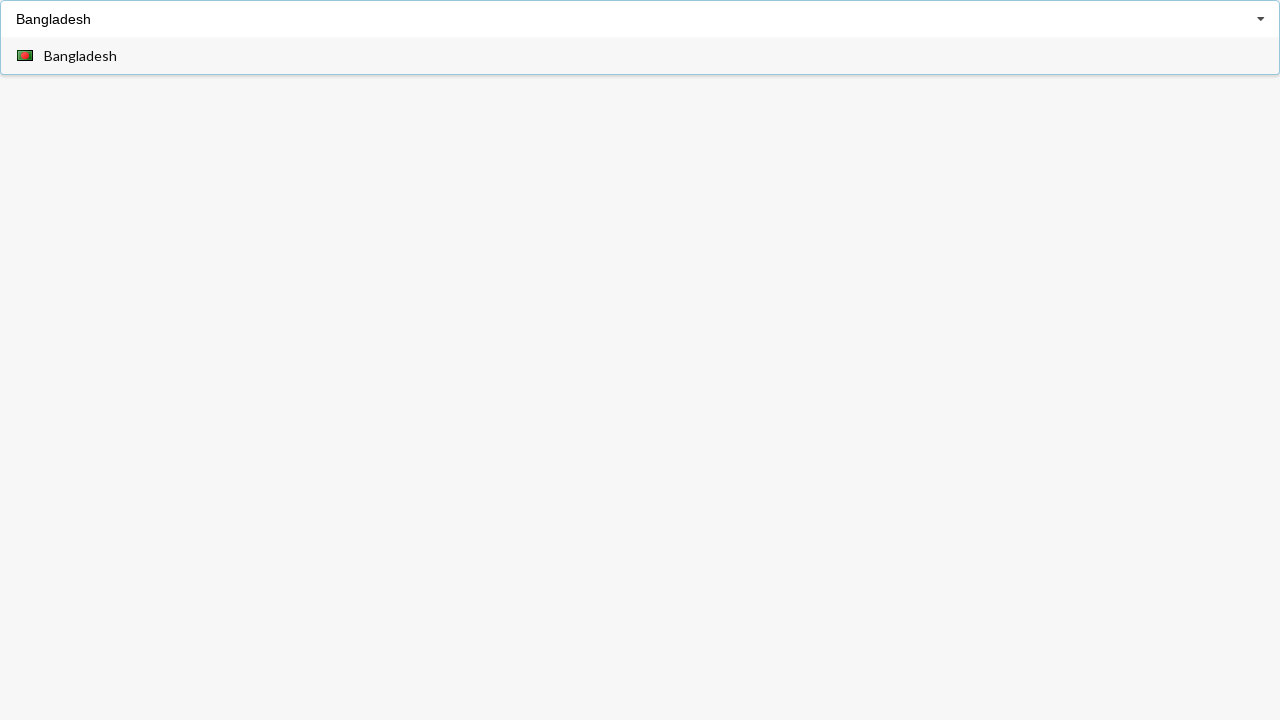

Waited 1000ms for dropdown to display options
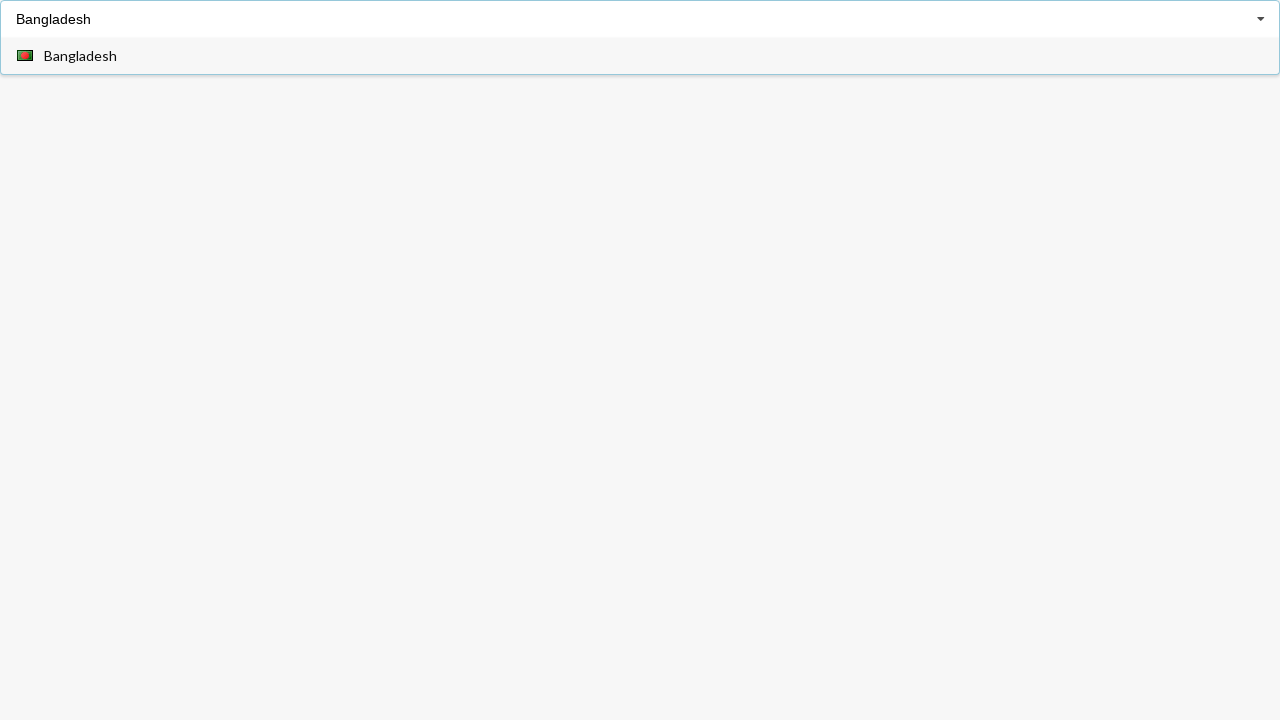

Pressed Tab key to select 'Bangladesh' from dropdown on //input[@class='search']
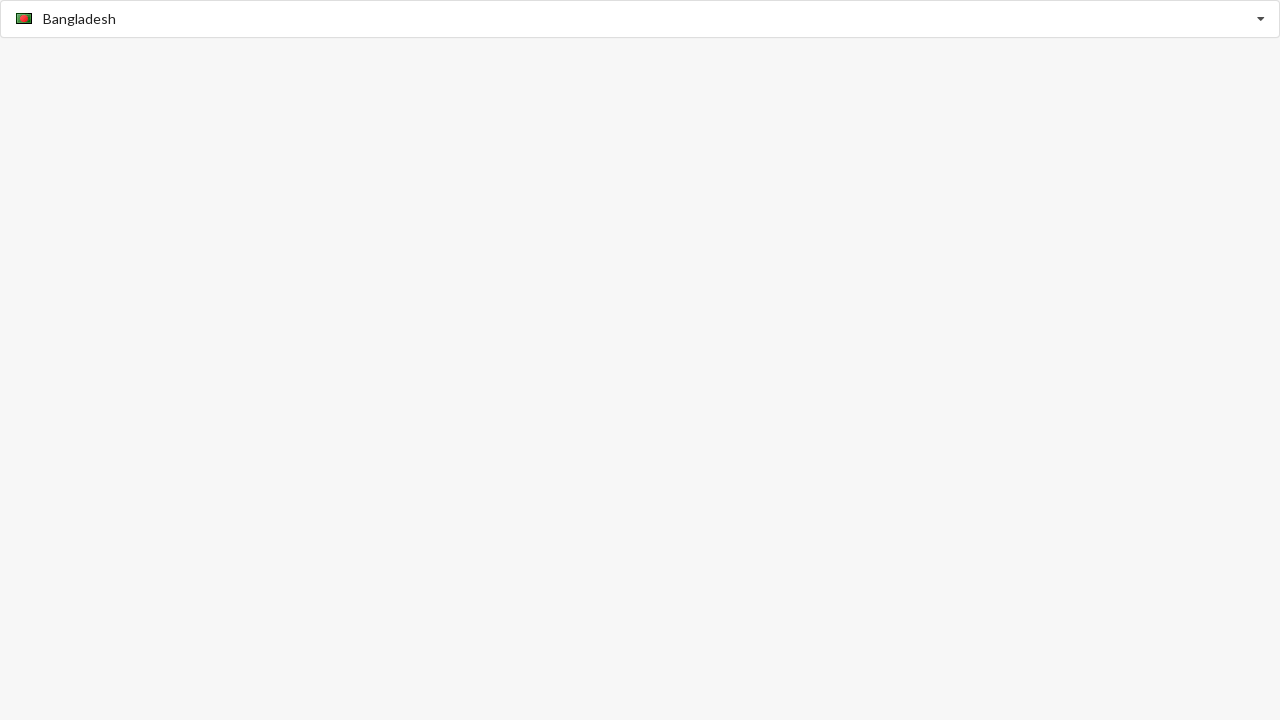

Verified 'Bangladesh' is visible in selected items
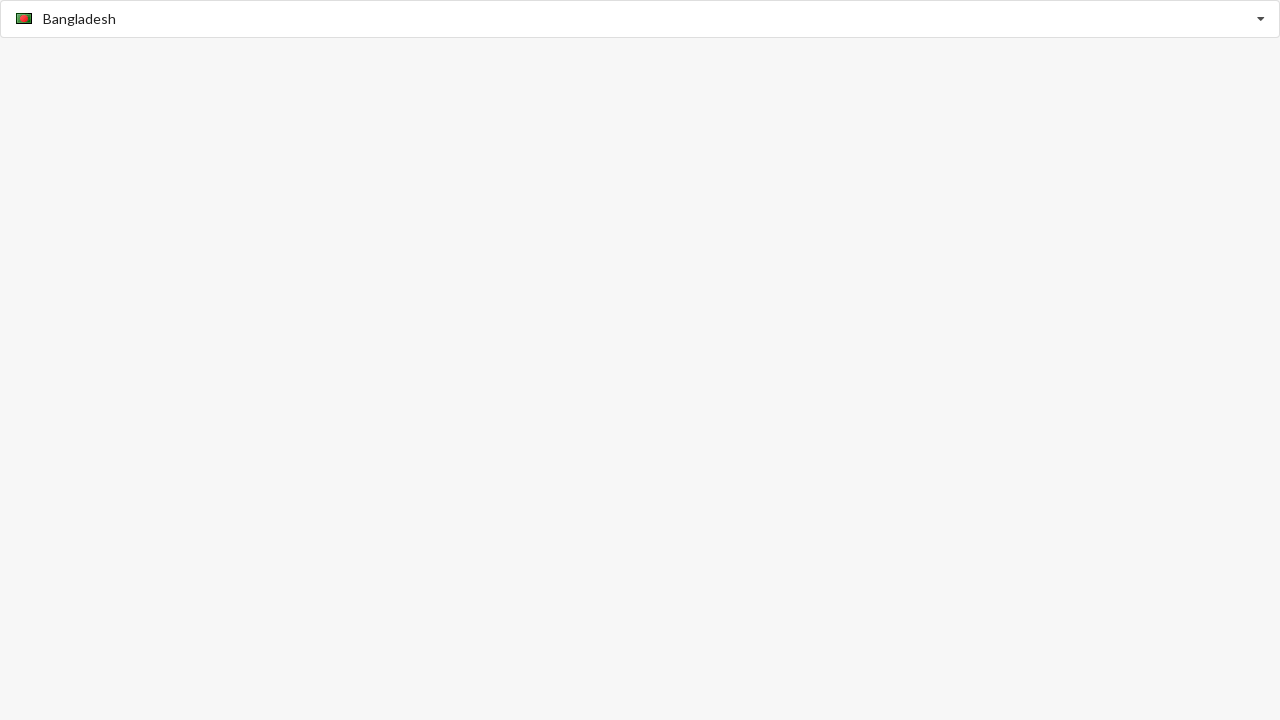

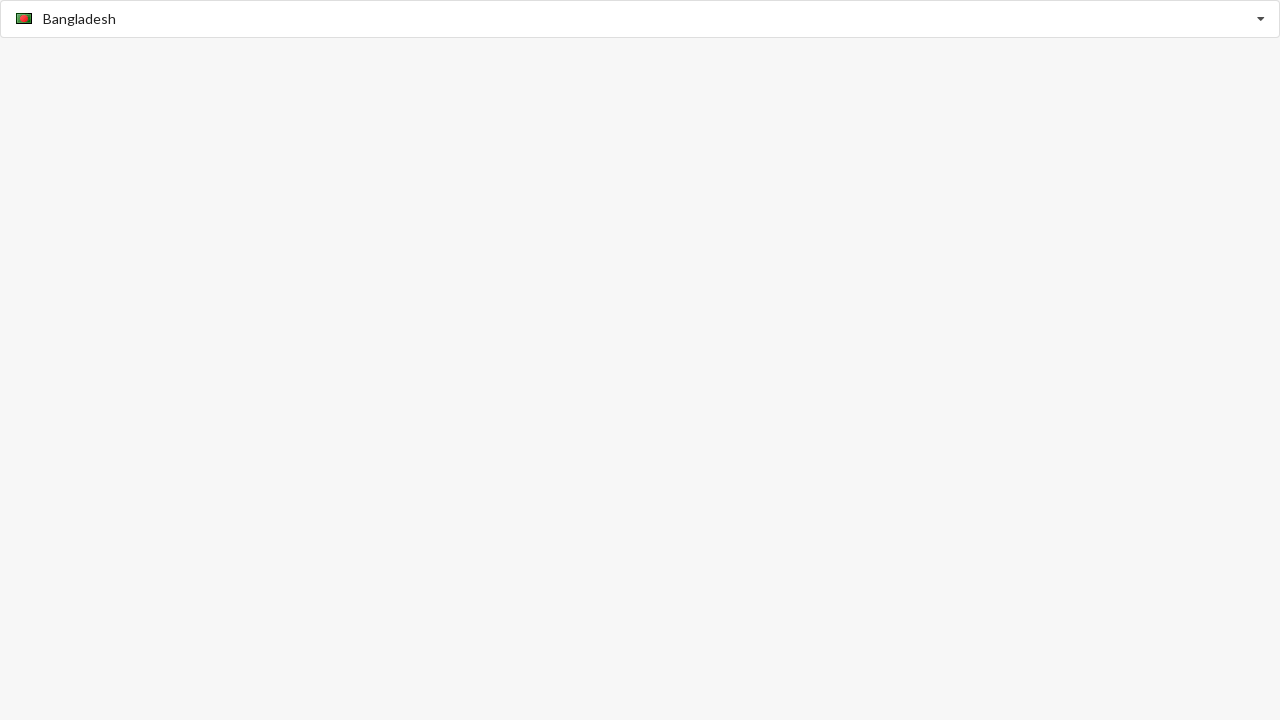